Tests that todo data persists after page reload

Starting URL: https://demo.playwright.dev/todomvc

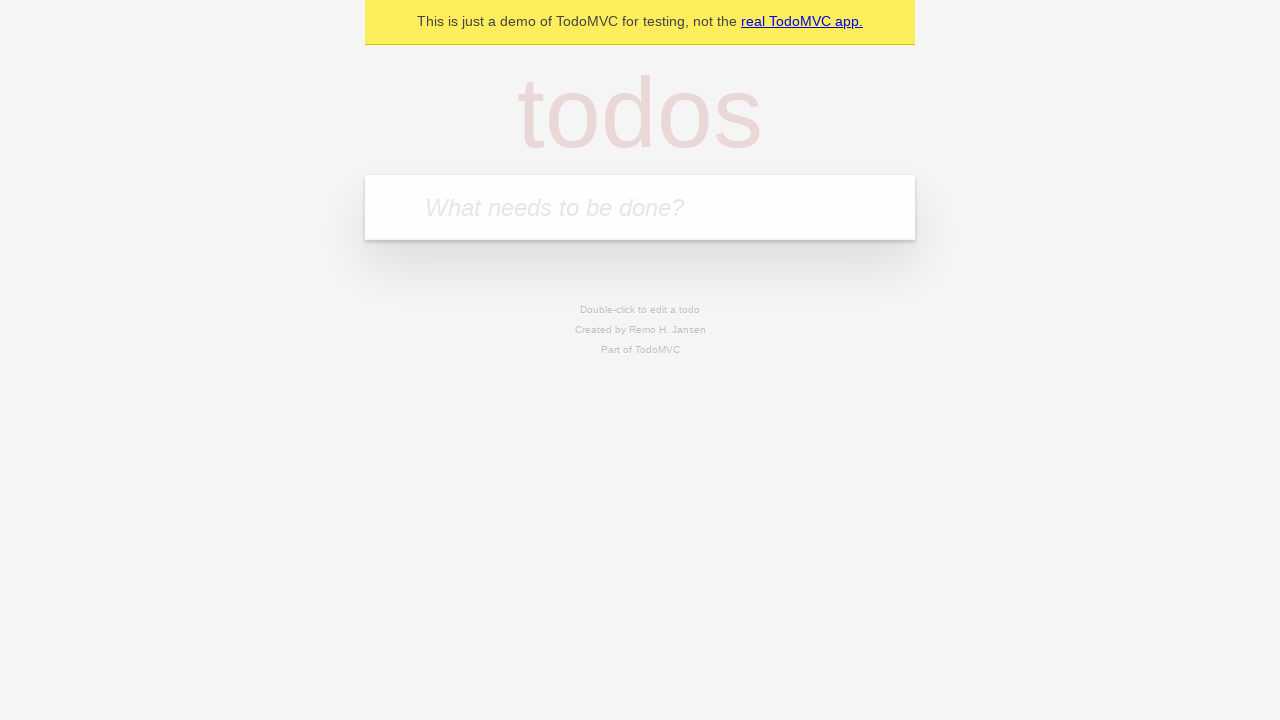

Filled todo input with 'buy some cheese' on internal:attr=[placeholder="What needs to be done?"i]
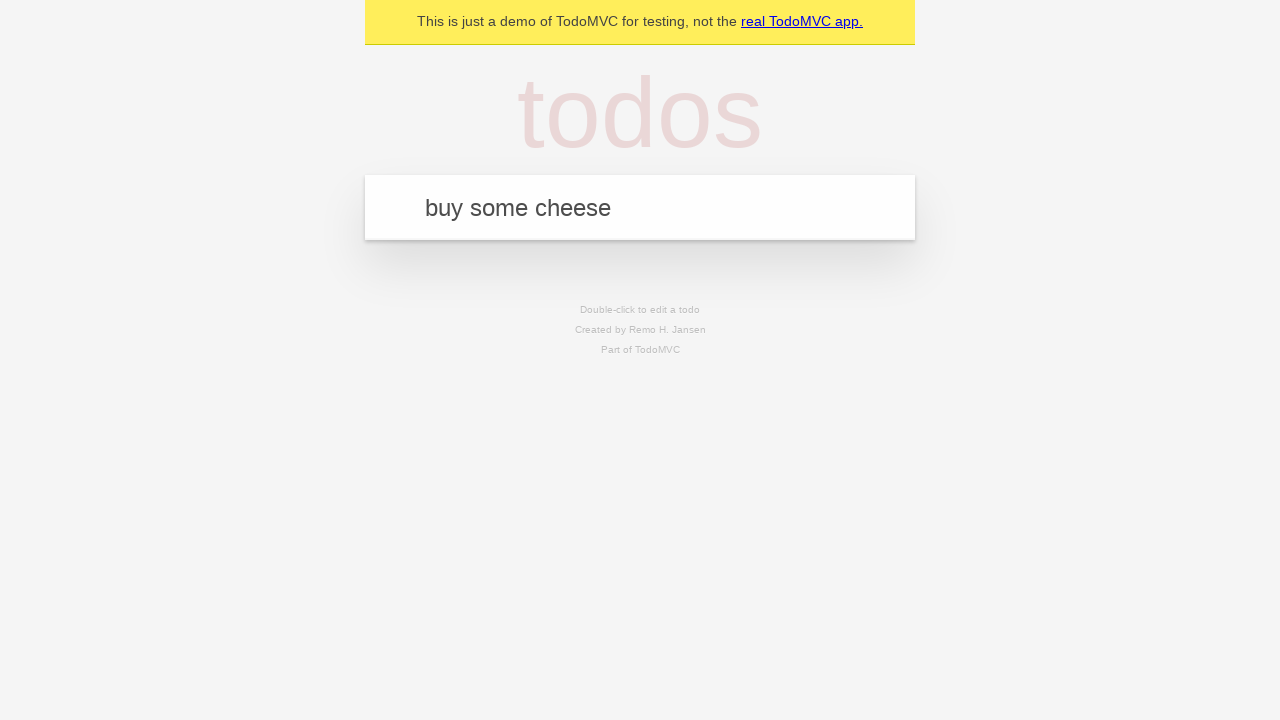

Pressed Enter to add first todo on internal:attr=[placeholder="What needs to be done?"i]
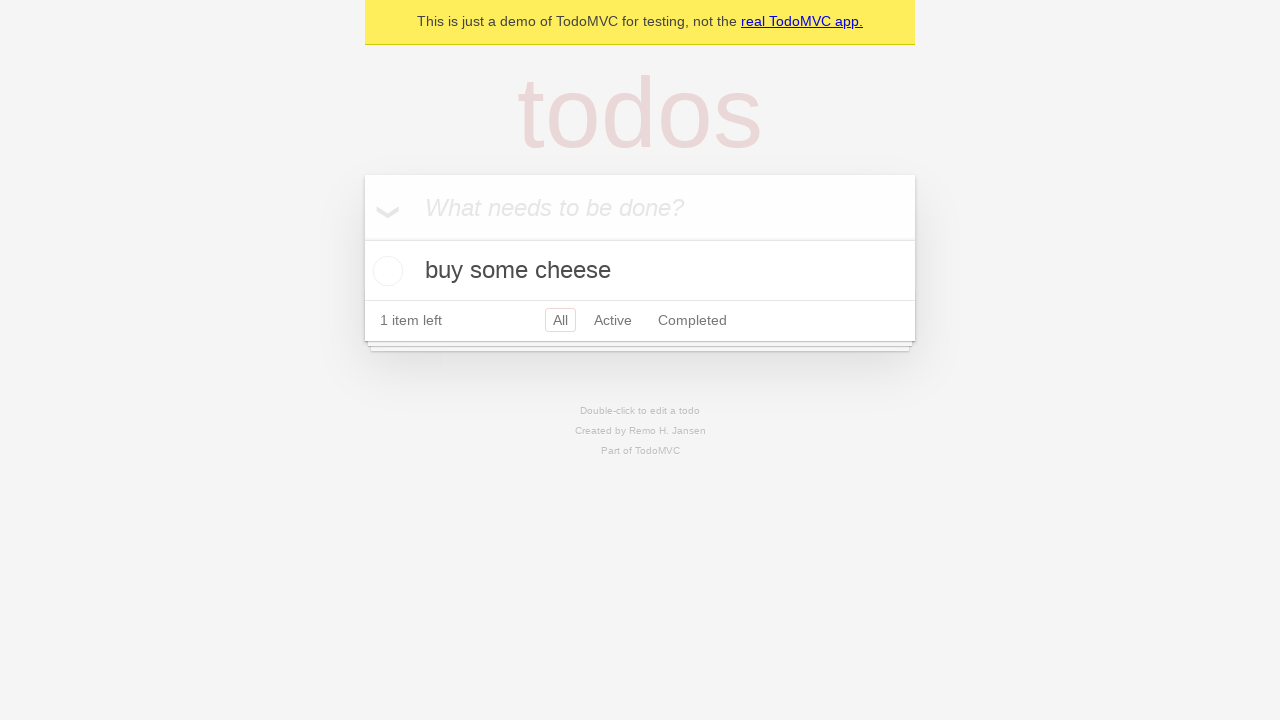

Filled todo input with 'feed the cat' on internal:attr=[placeholder="What needs to be done?"i]
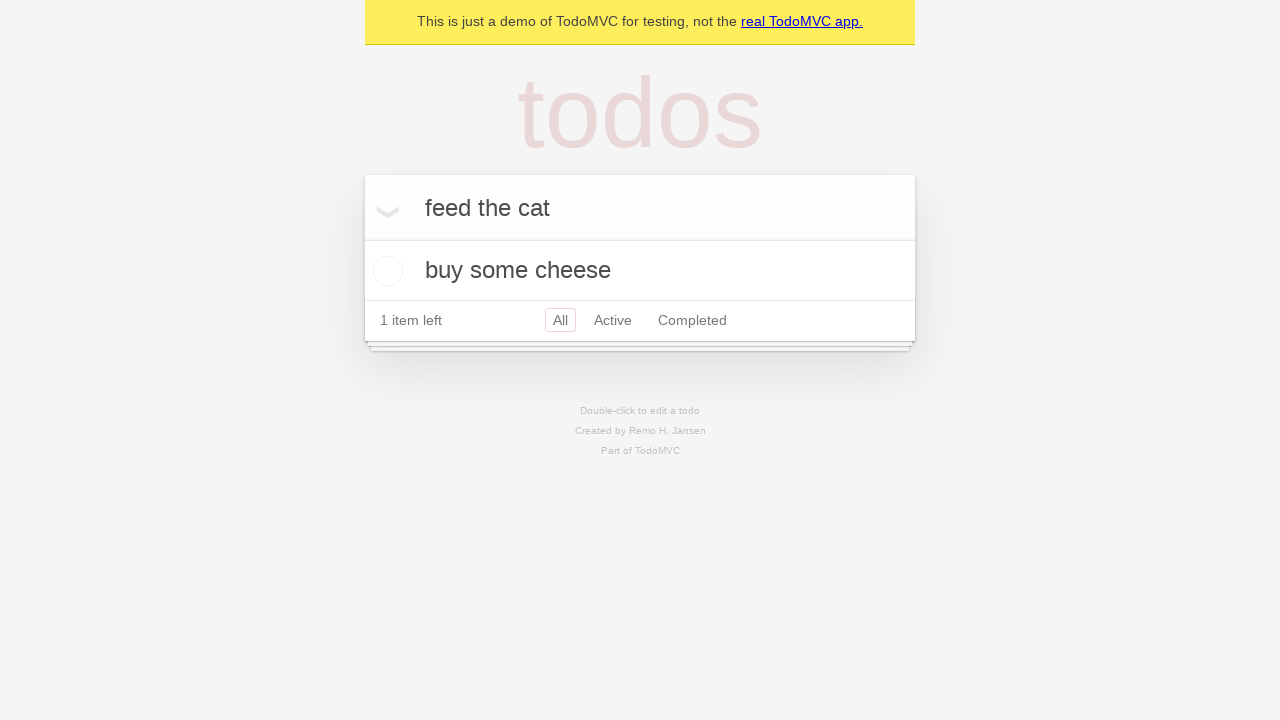

Pressed Enter to add second todo on internal:attr=[placeholder="What needs to be done?"i]
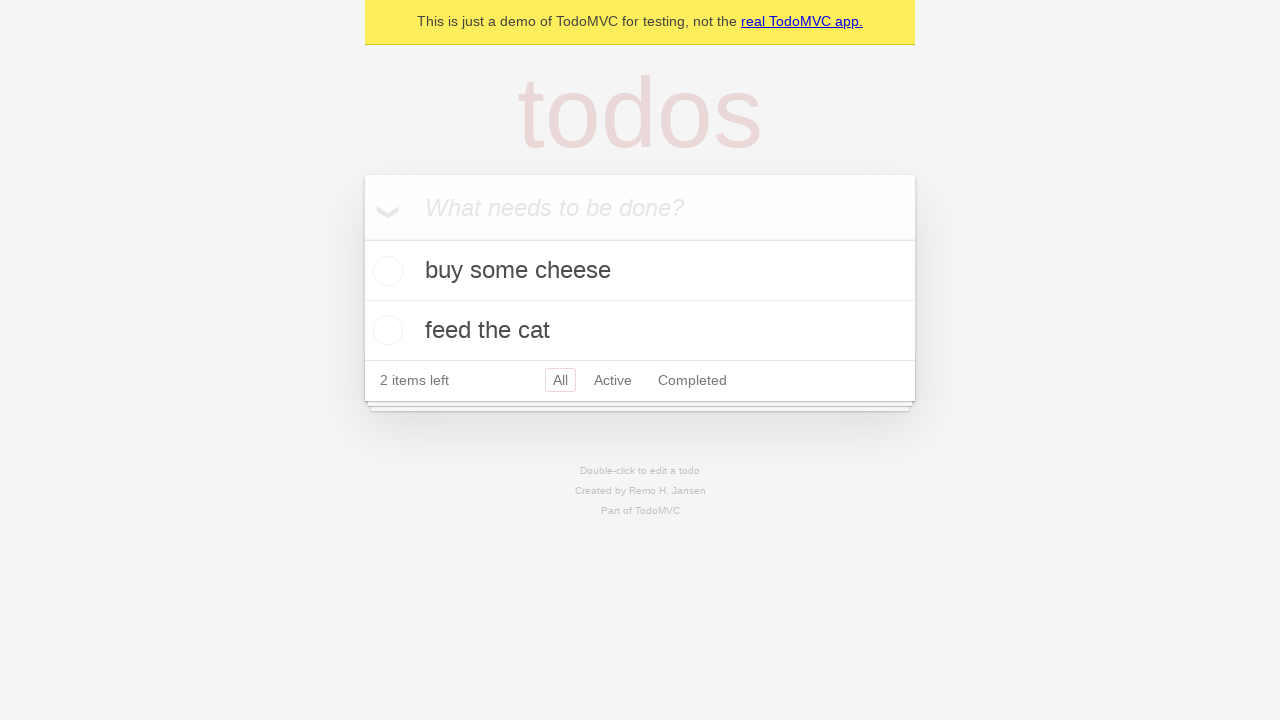

Checked first todo as completed at (385, 271) on .todo-list li >> nth=0 >> .toggle
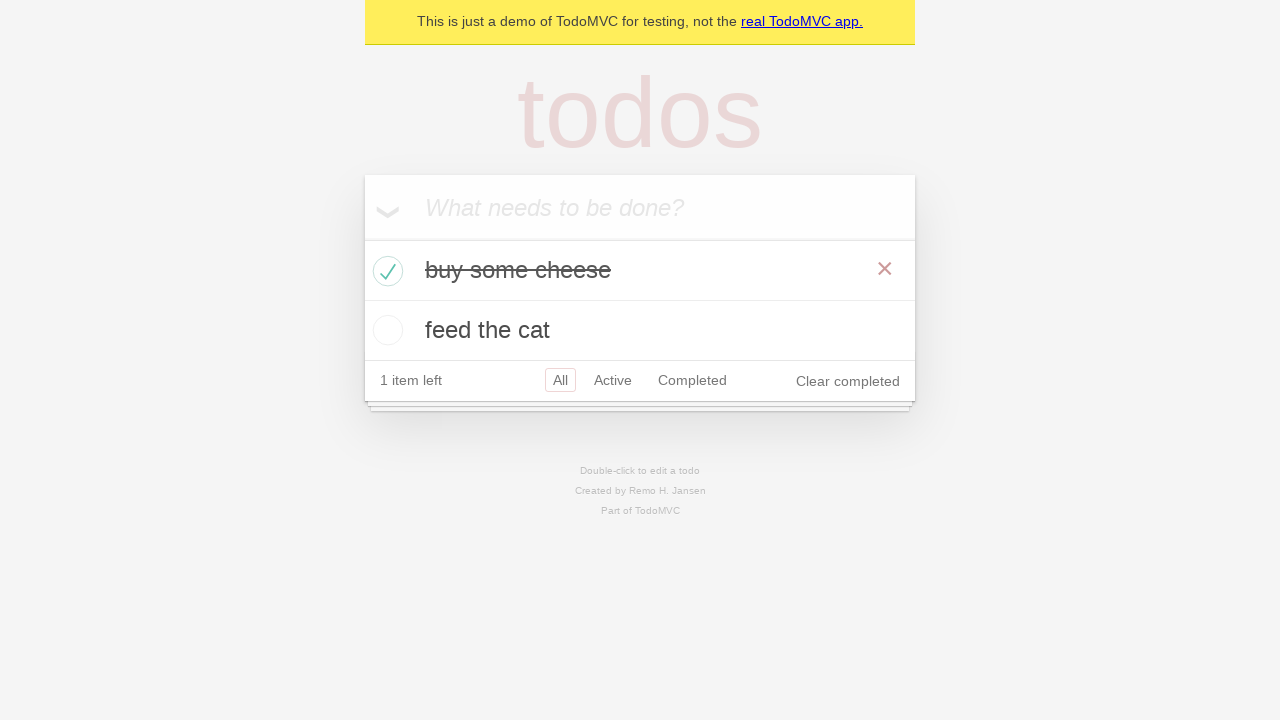

Reloaded the page
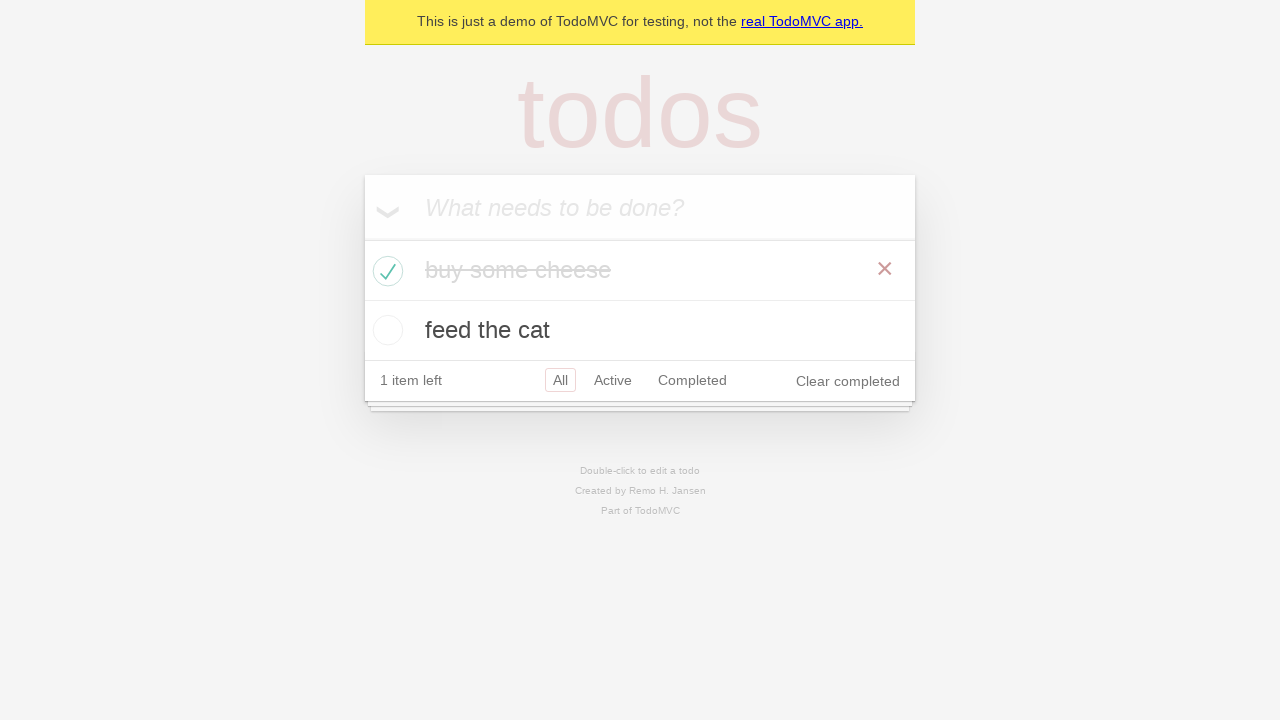

Verified todos still exist after reload
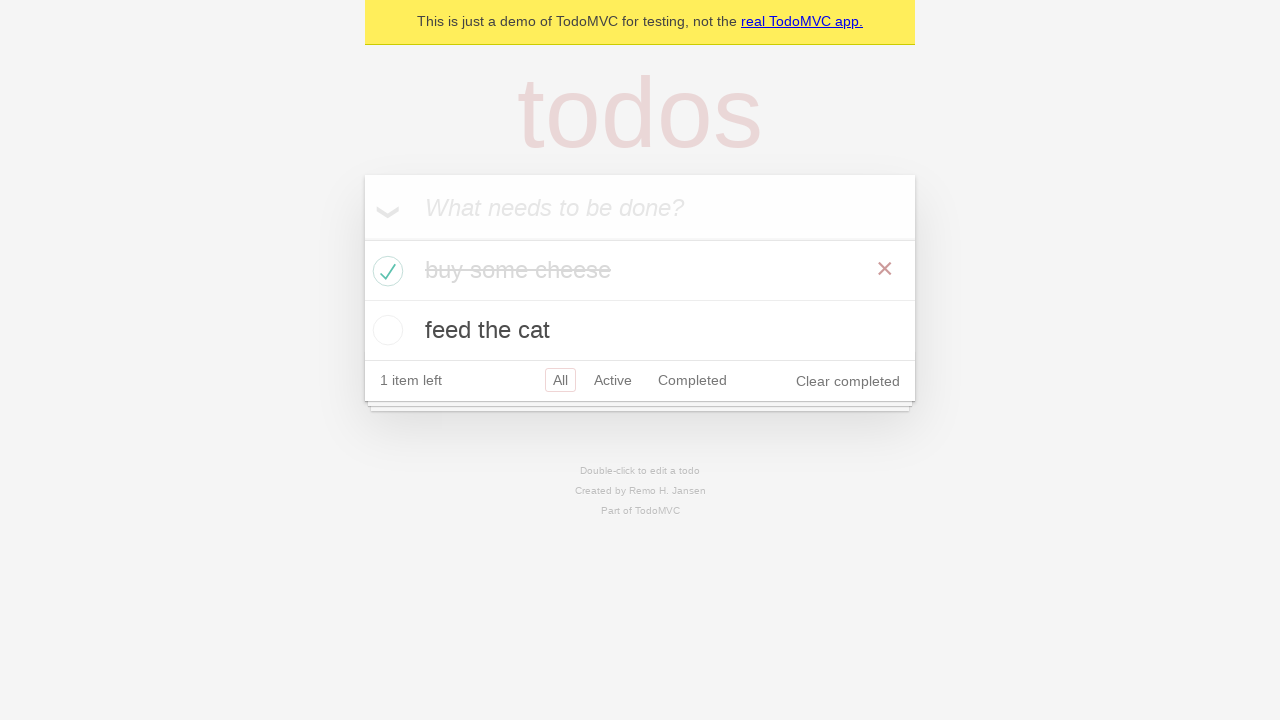

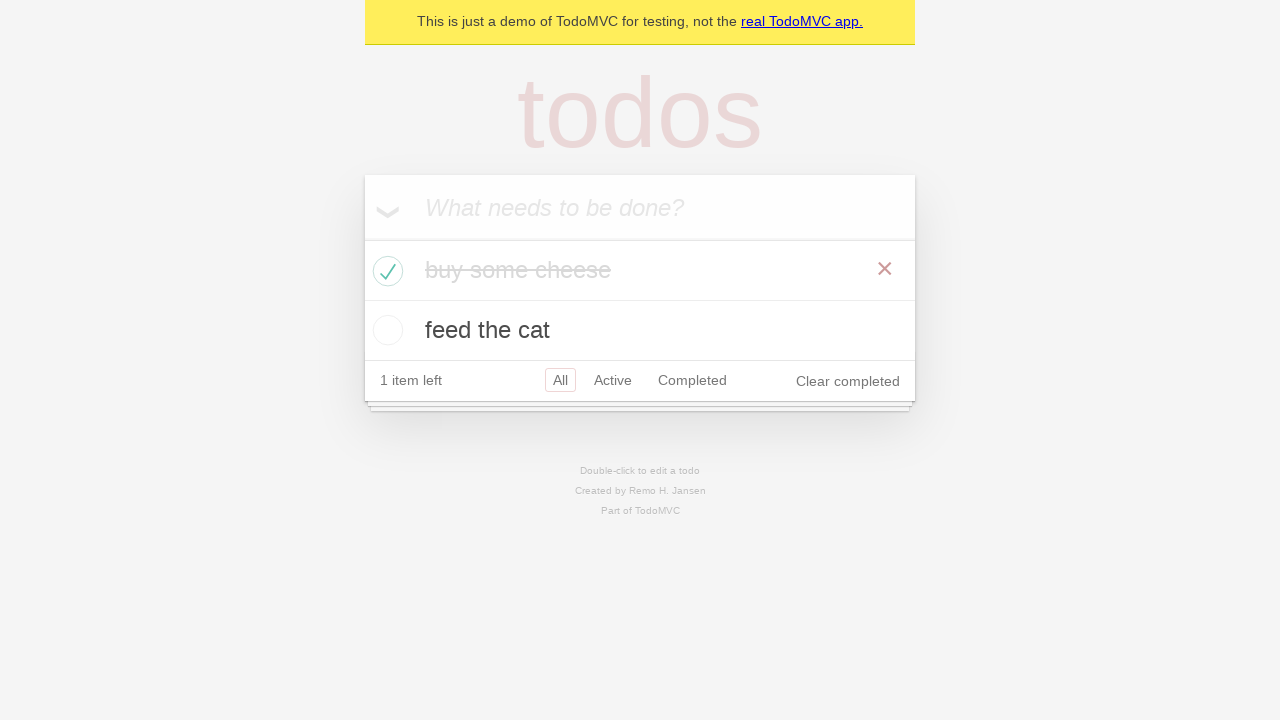